Tests page scrolling functionality by scrolling to the bottom of the page and then back to the top

Starting URL: https://www.browserstack.com/guide/handle-multiple-windows-in-selenium

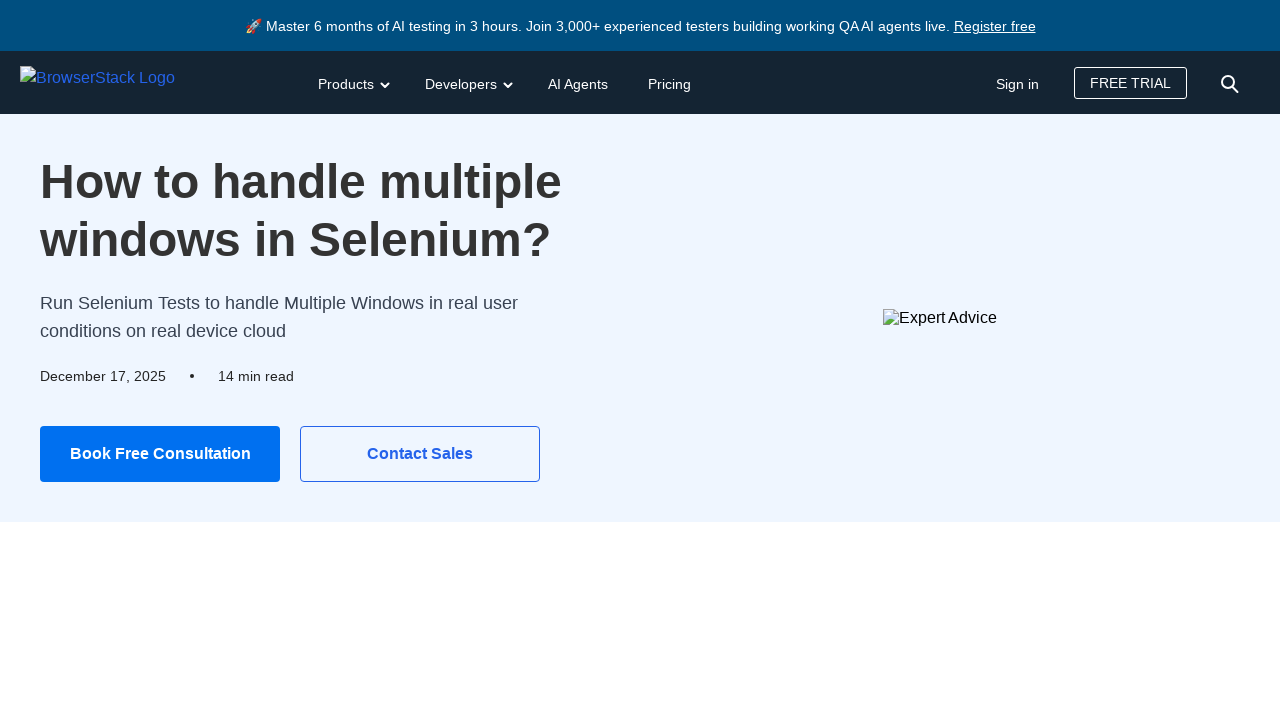

Navigated to BrowserStack guide on handling multiple windows in Selenium
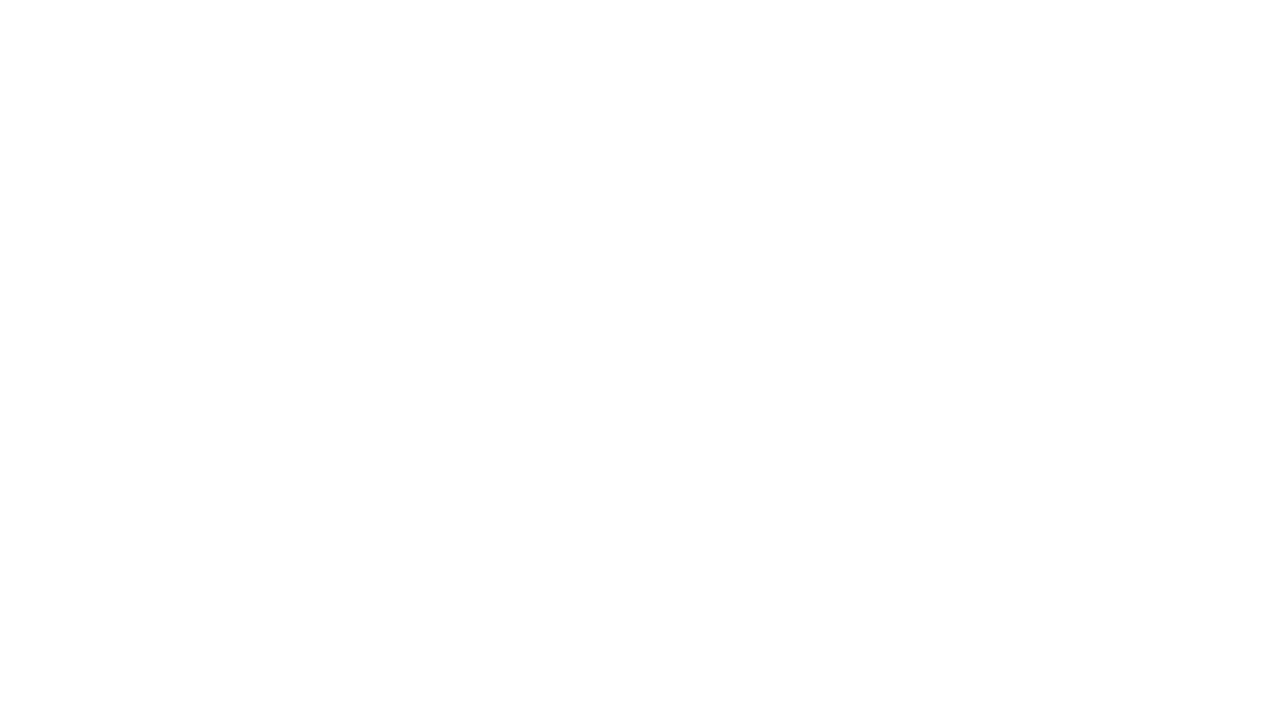

Scrolled to bottom of the page
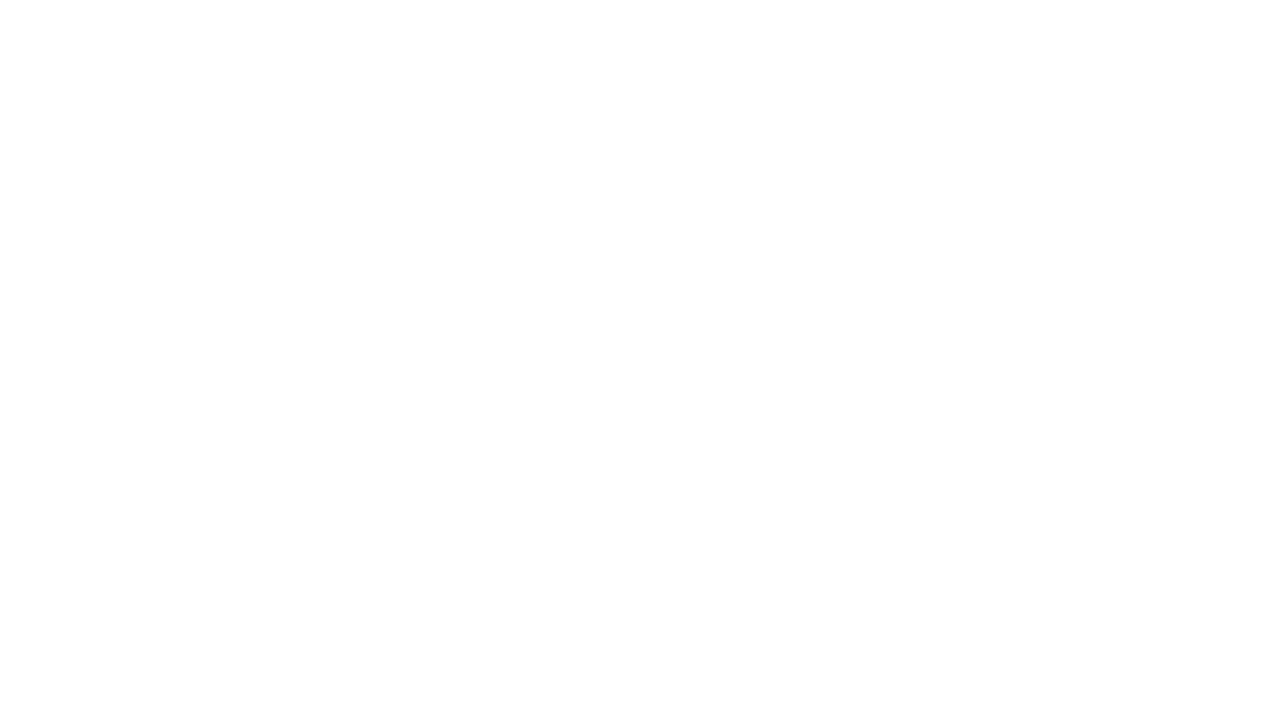

Waited 1 second for scroll animation to complete
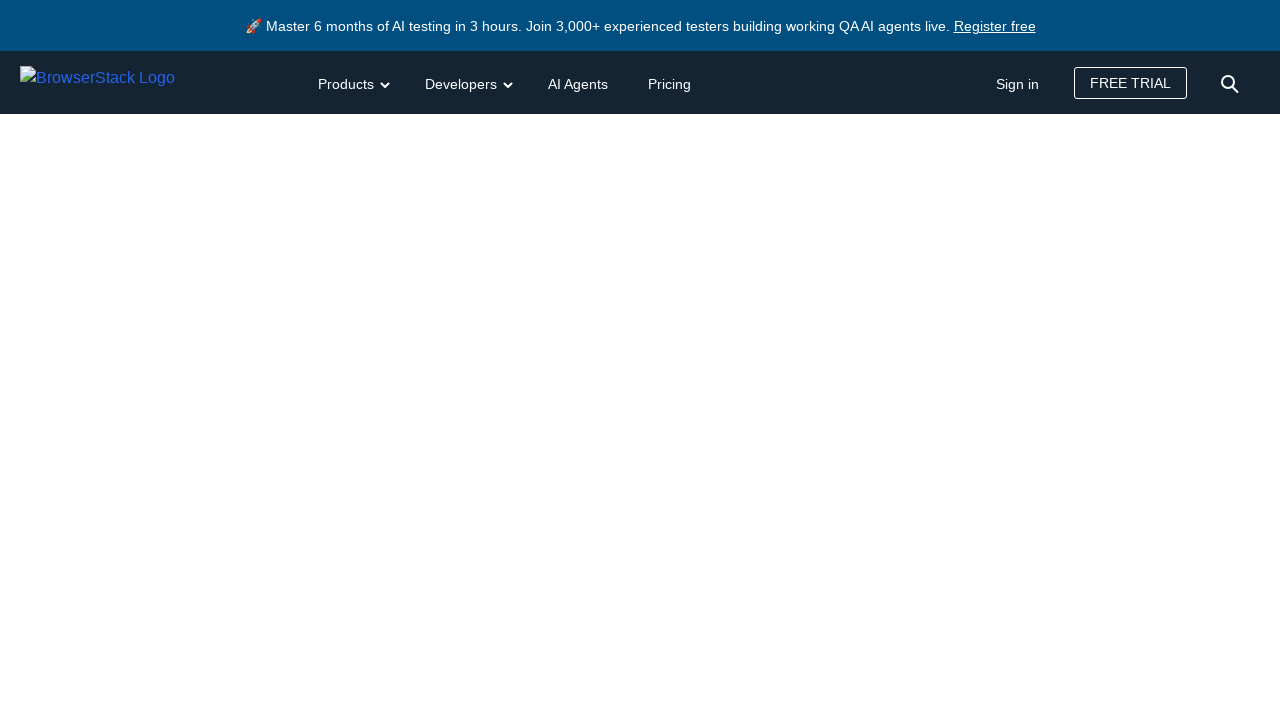

Scrolled back to top of the page
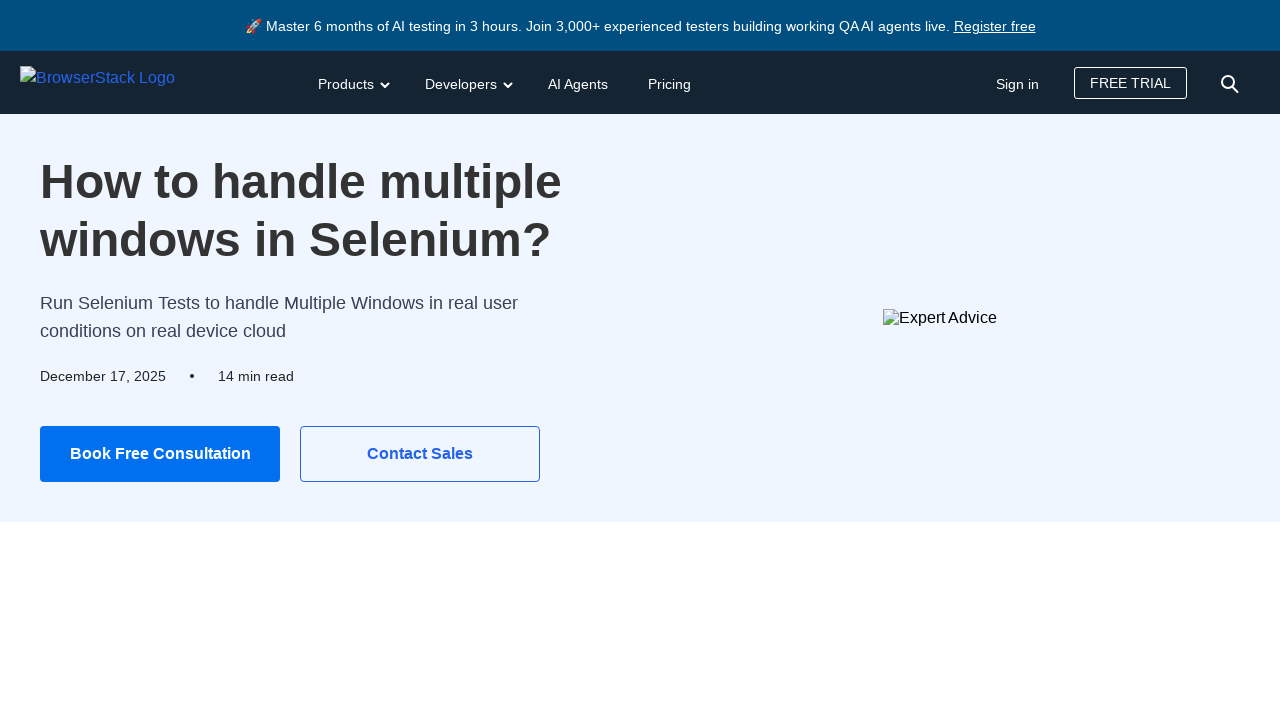

Waited 1 second after scrolling to top
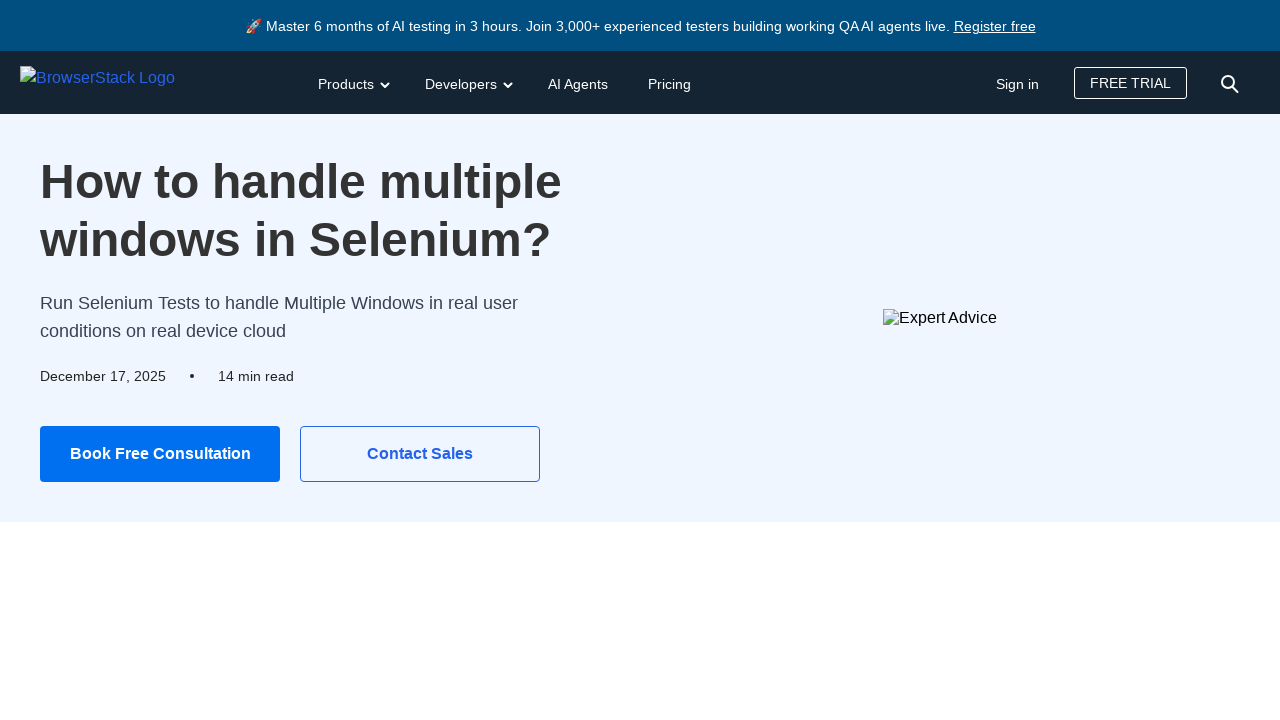

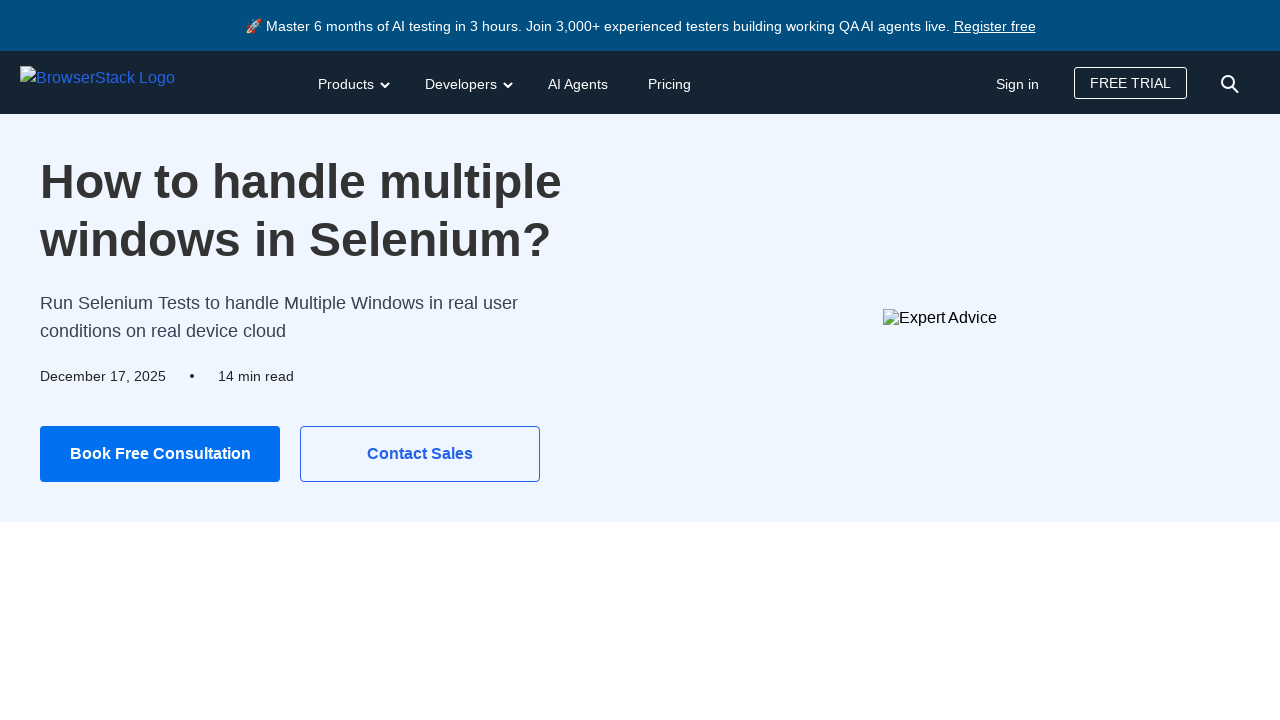